Tests frame switching functionality by navigating to nested frames and extracting text from an inner frame

Starting URL: https://the-internet.herokuapp.com

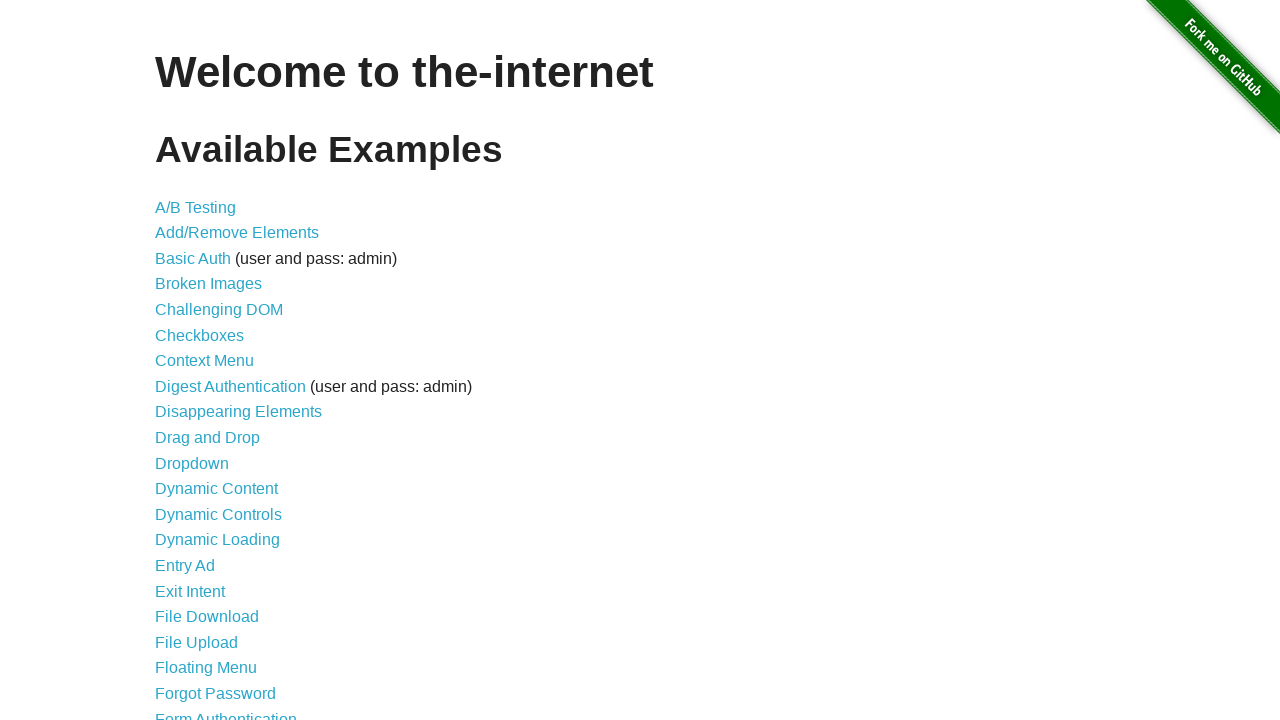

Clicked on Frames link at (182, 361) on xpath=//a[text()='Frames']
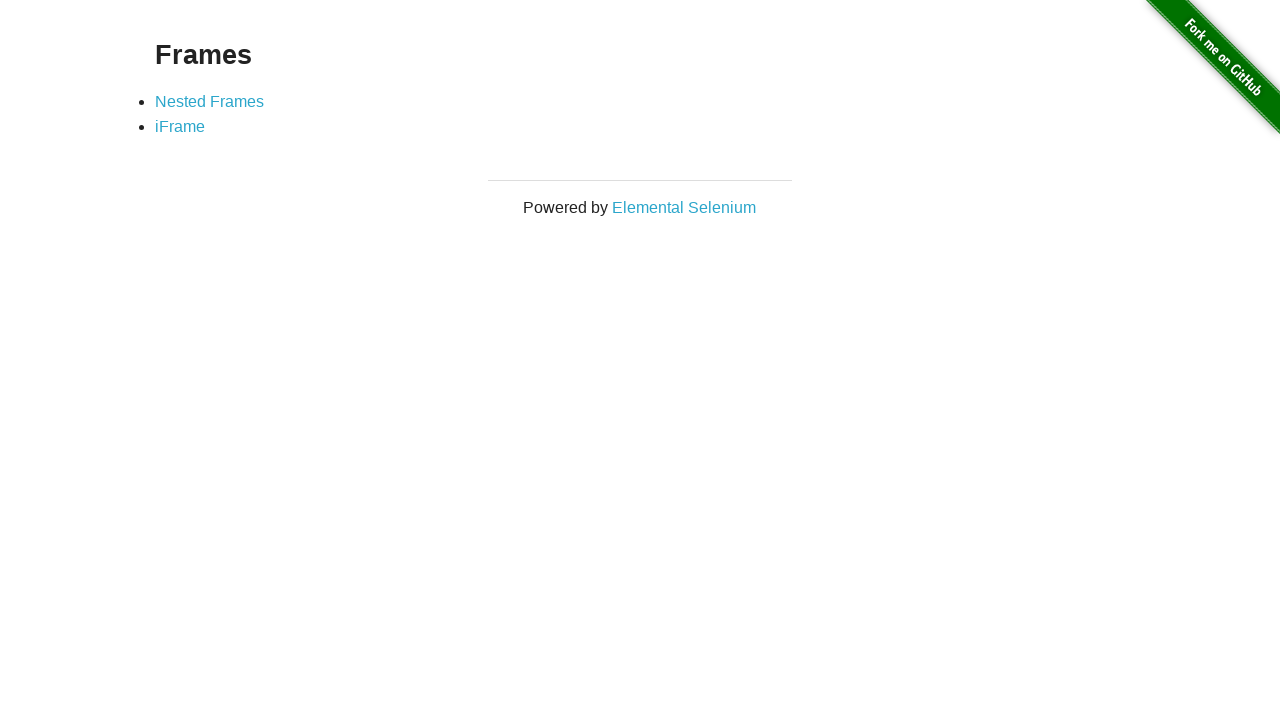

Waited for page to reach networkidle state
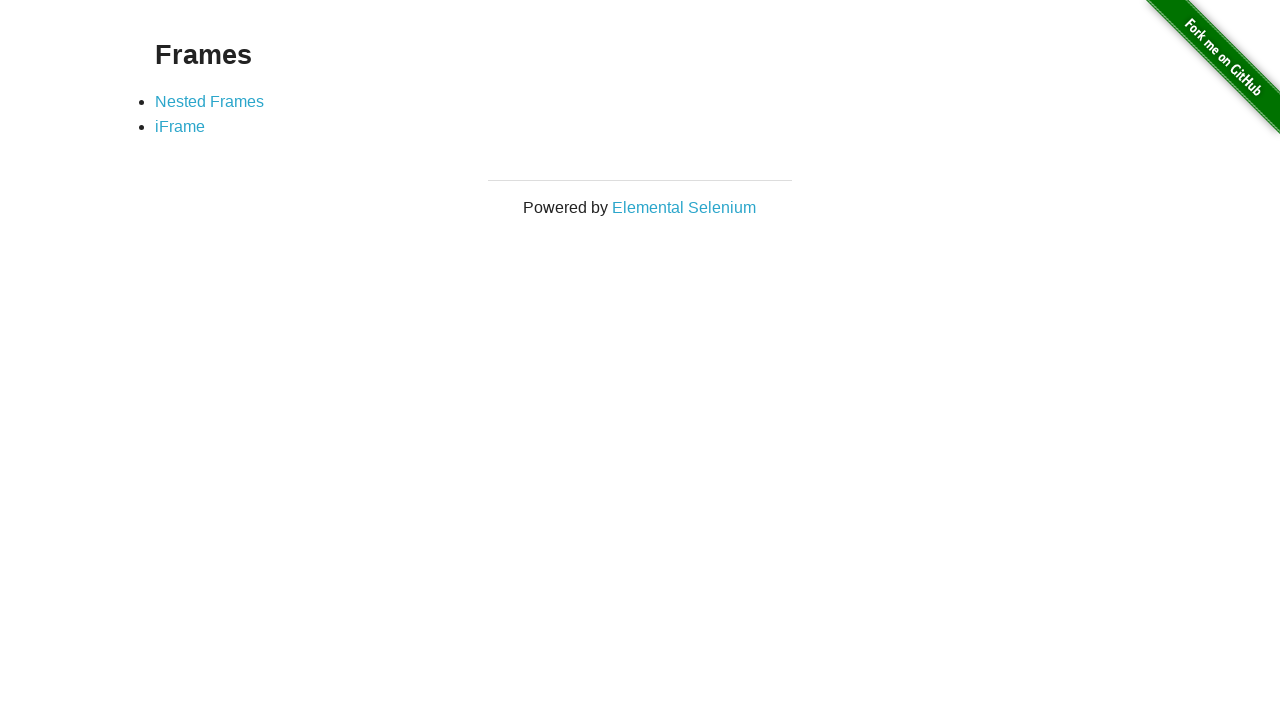

Clicked on Nested Frames link at (210, 101) on xpath=//a[text()='Nested Frames']
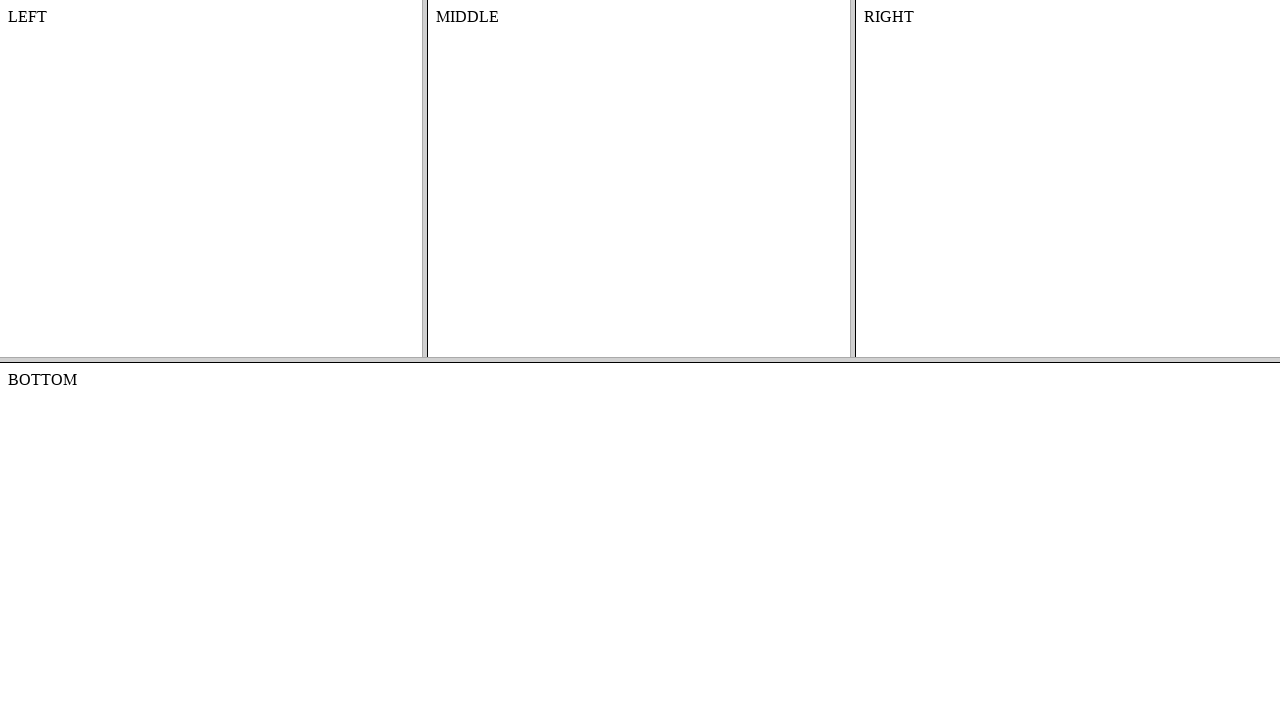

Located frame-top nested frame
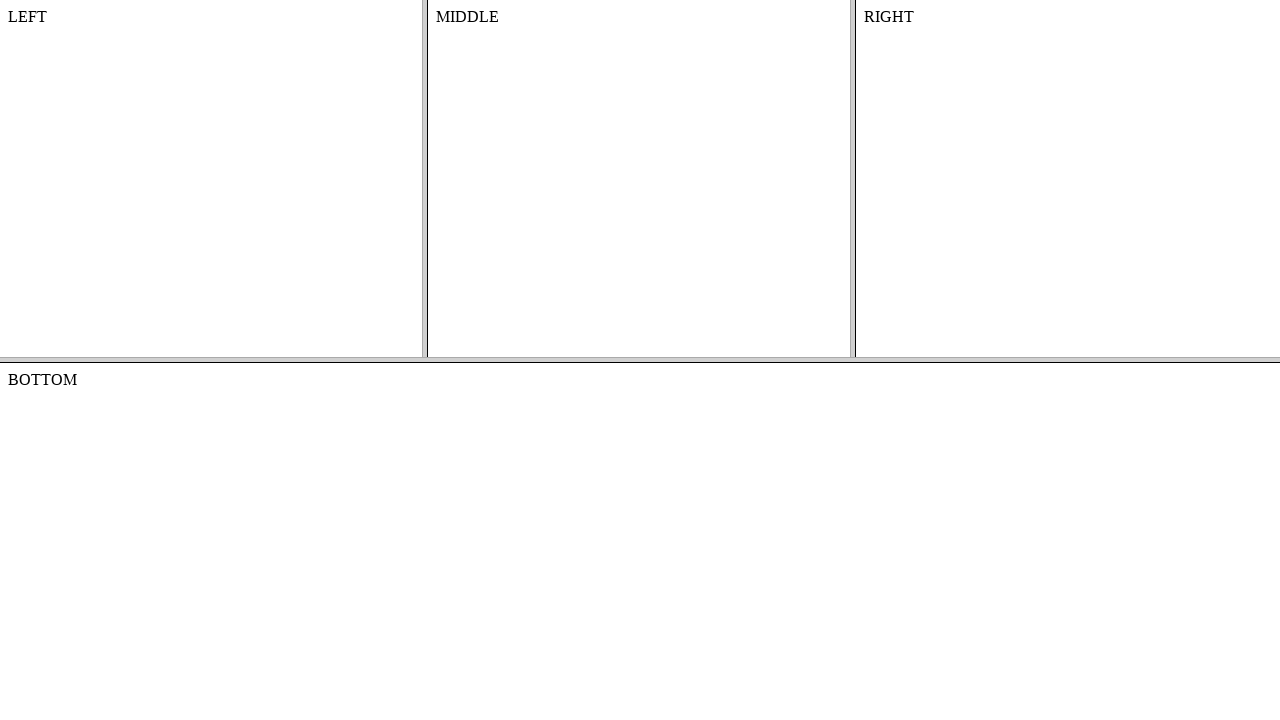

Located frame-left nested frame within frame-top
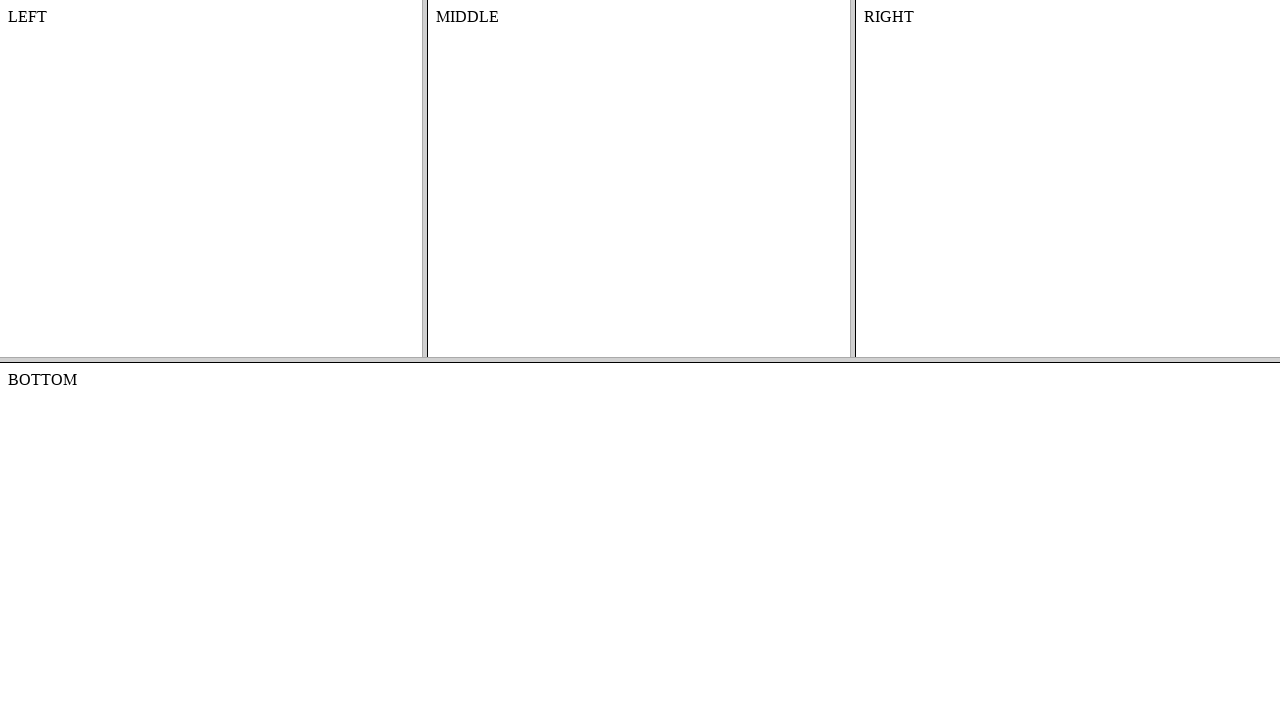

Extracted text content from left frame body: '
    LEFT
    

'
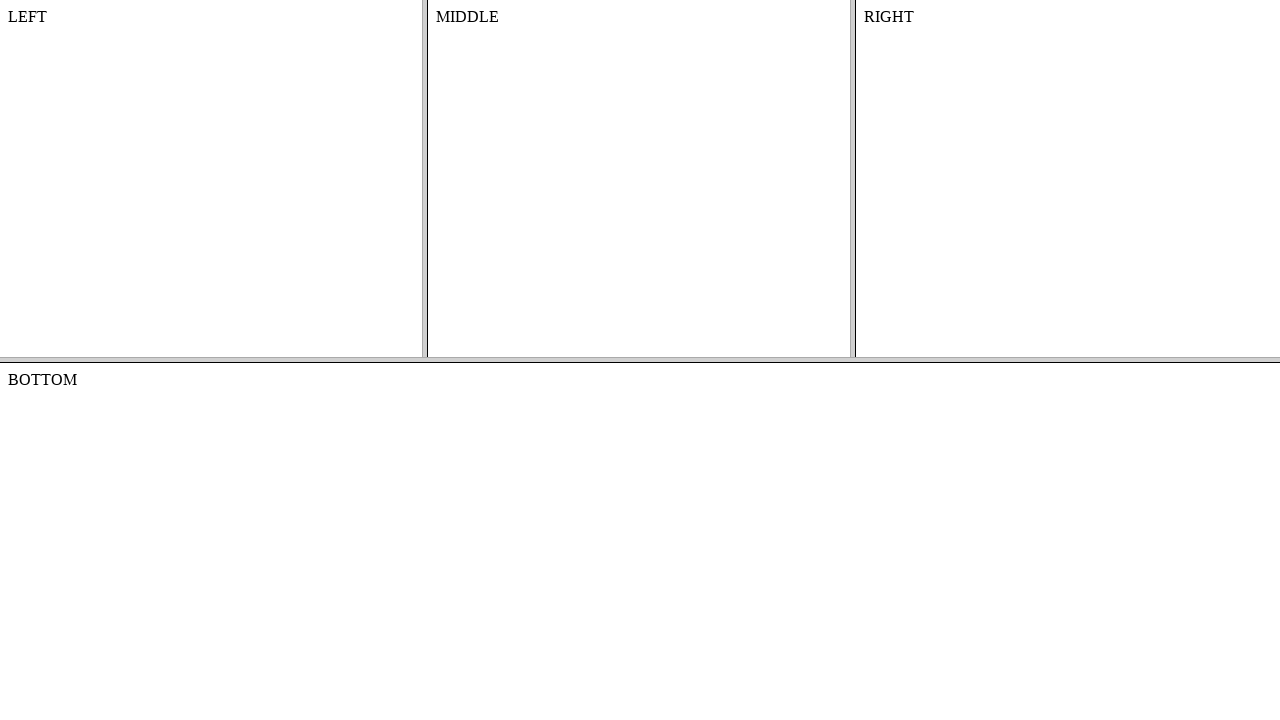

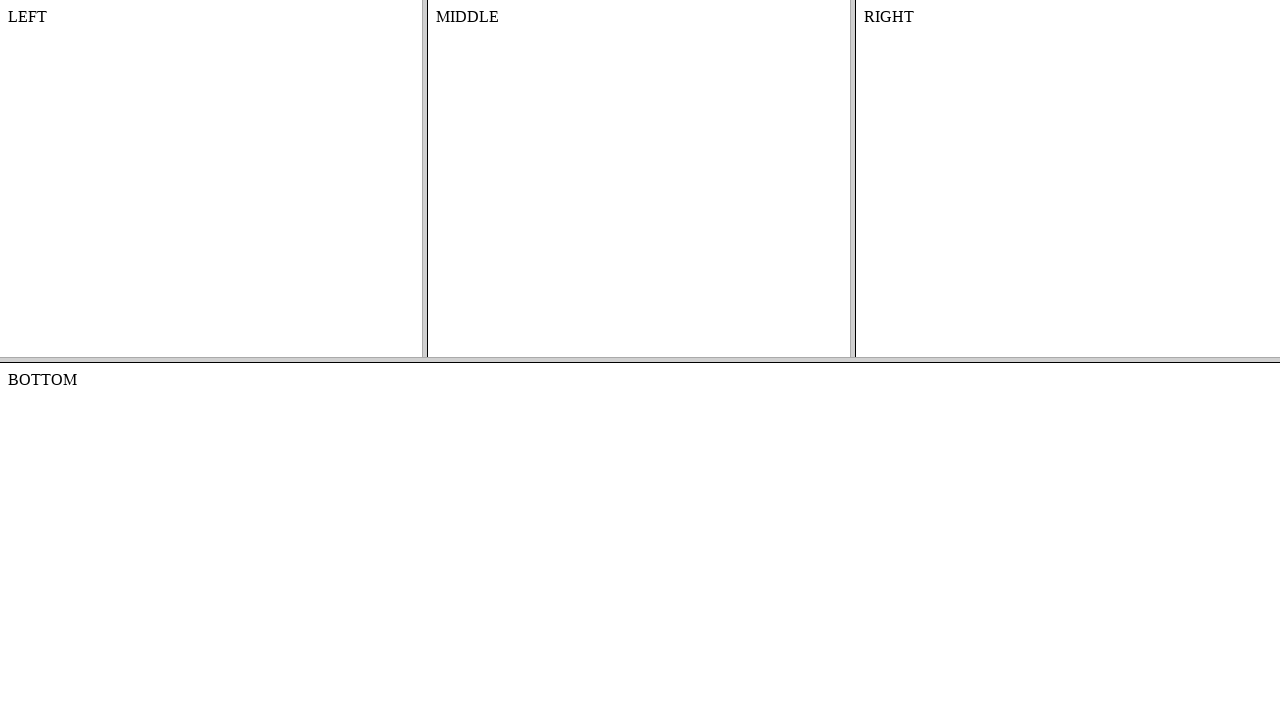